Tests a withdrawal interface by verifying user details and balance, then clicking through denomination buttons to verify balance updates correctly

Starting URL: https://qawithdrawal.ccbp.tech/

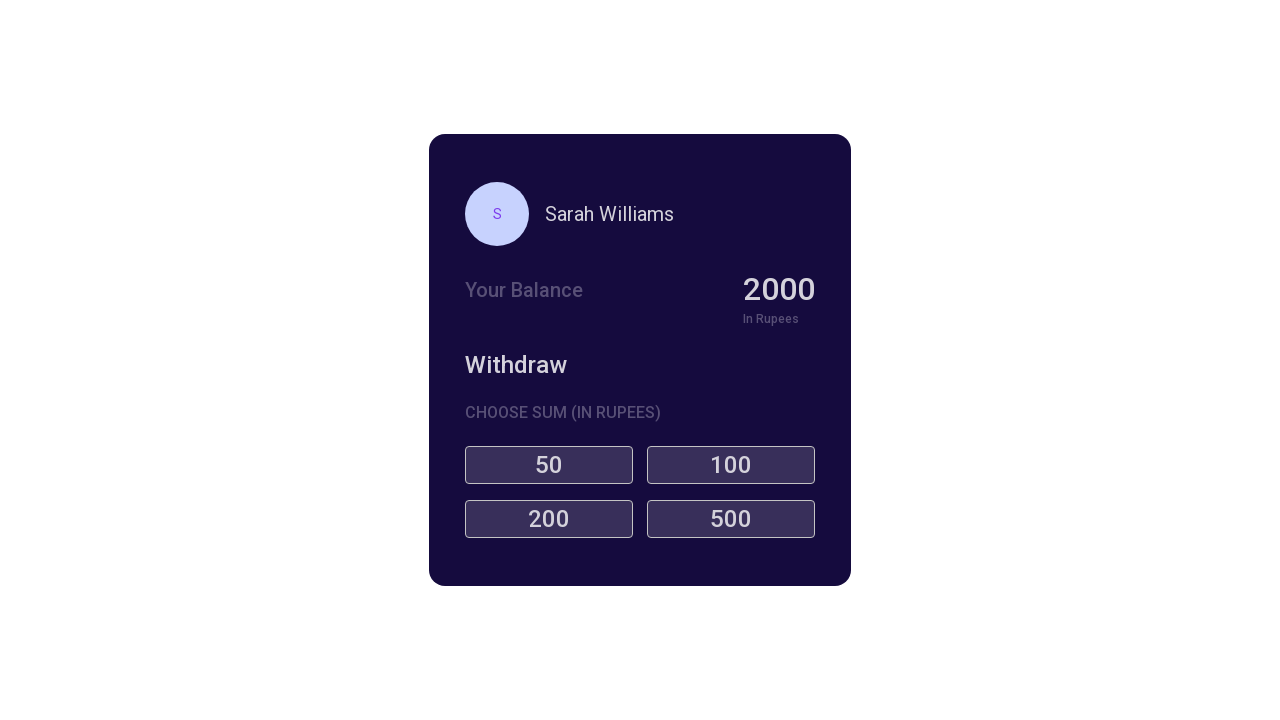

Located username element in user details container
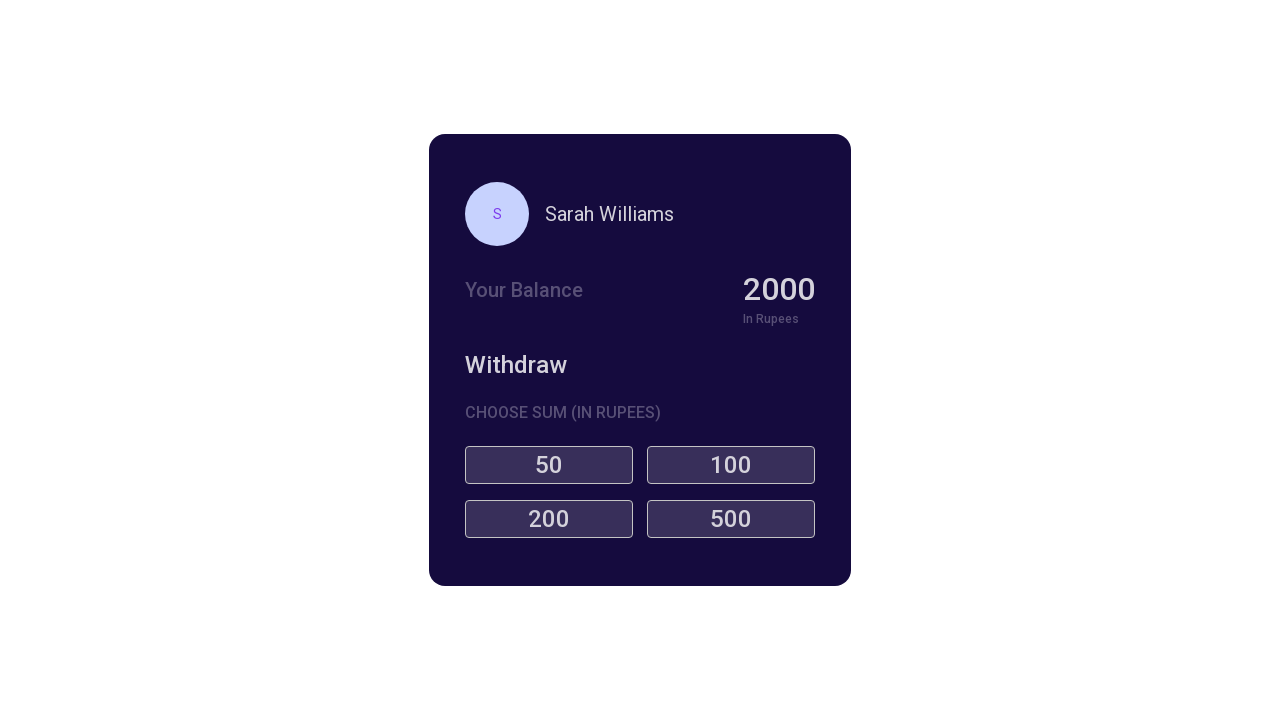

Retrieved username text content
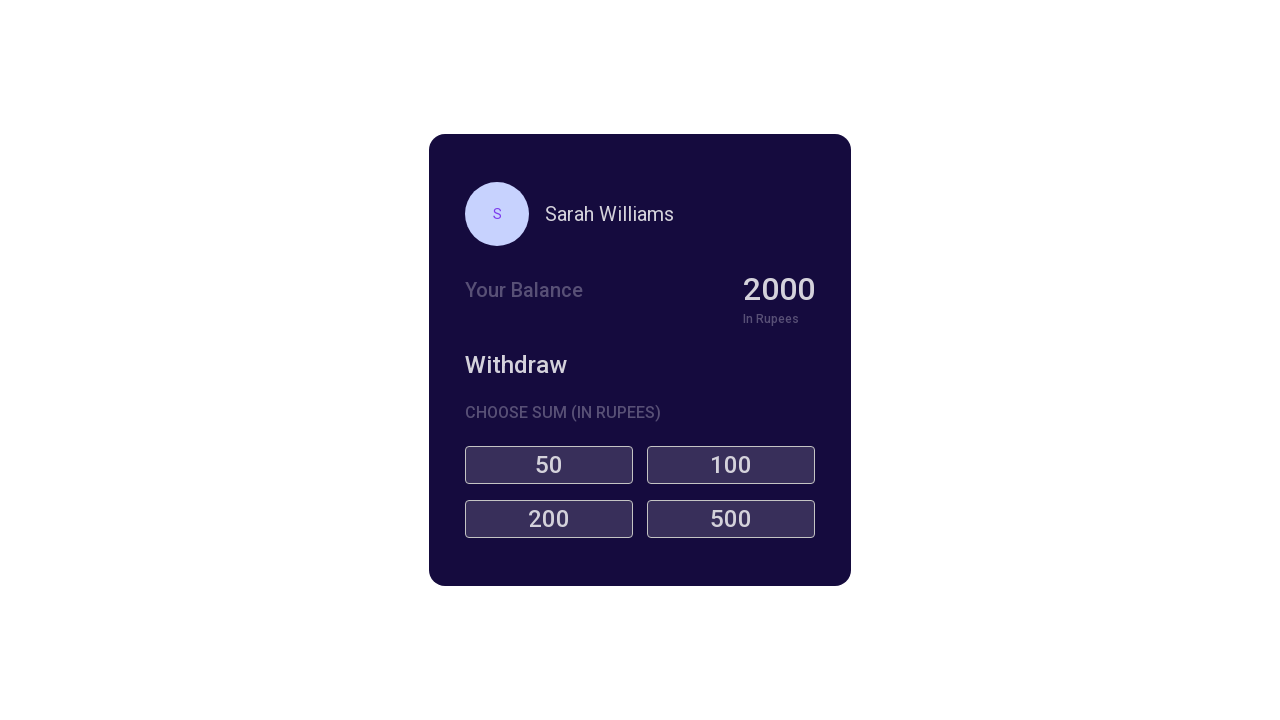

Verified username is 'Sarah Williams'
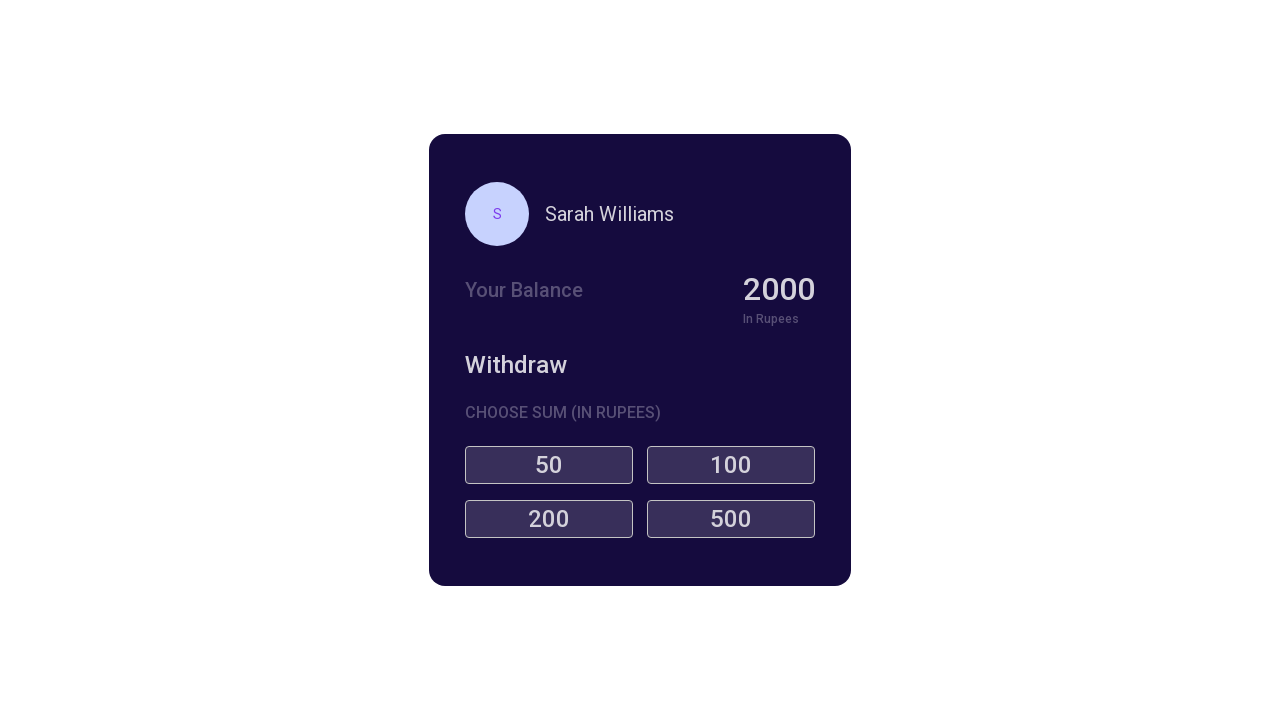

Located balance element
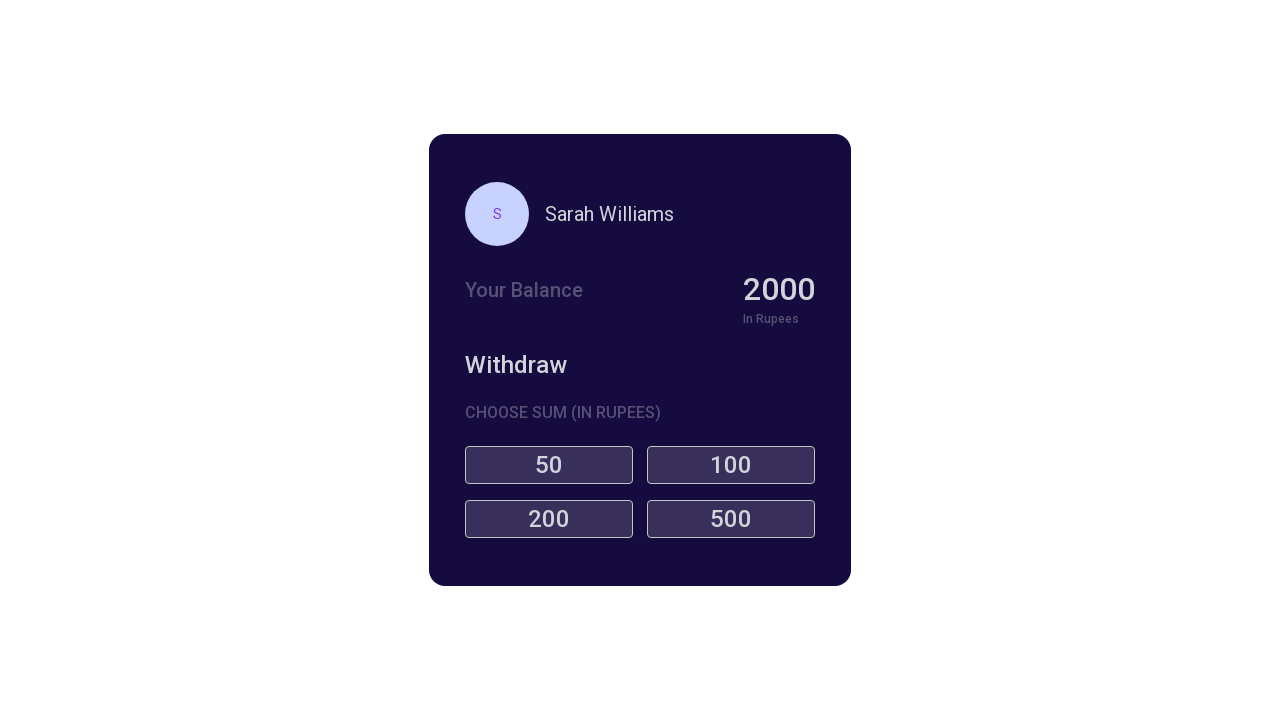

Retrieved initial balance value
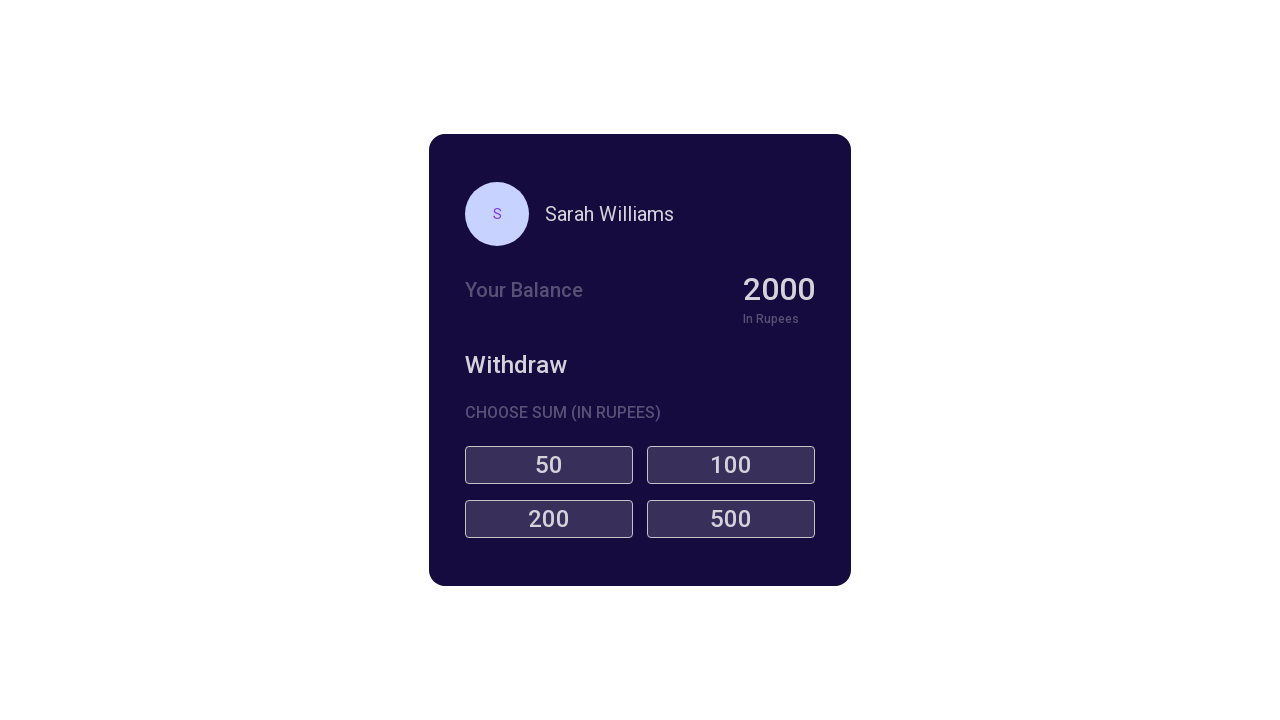

Verified initial balance is 2000
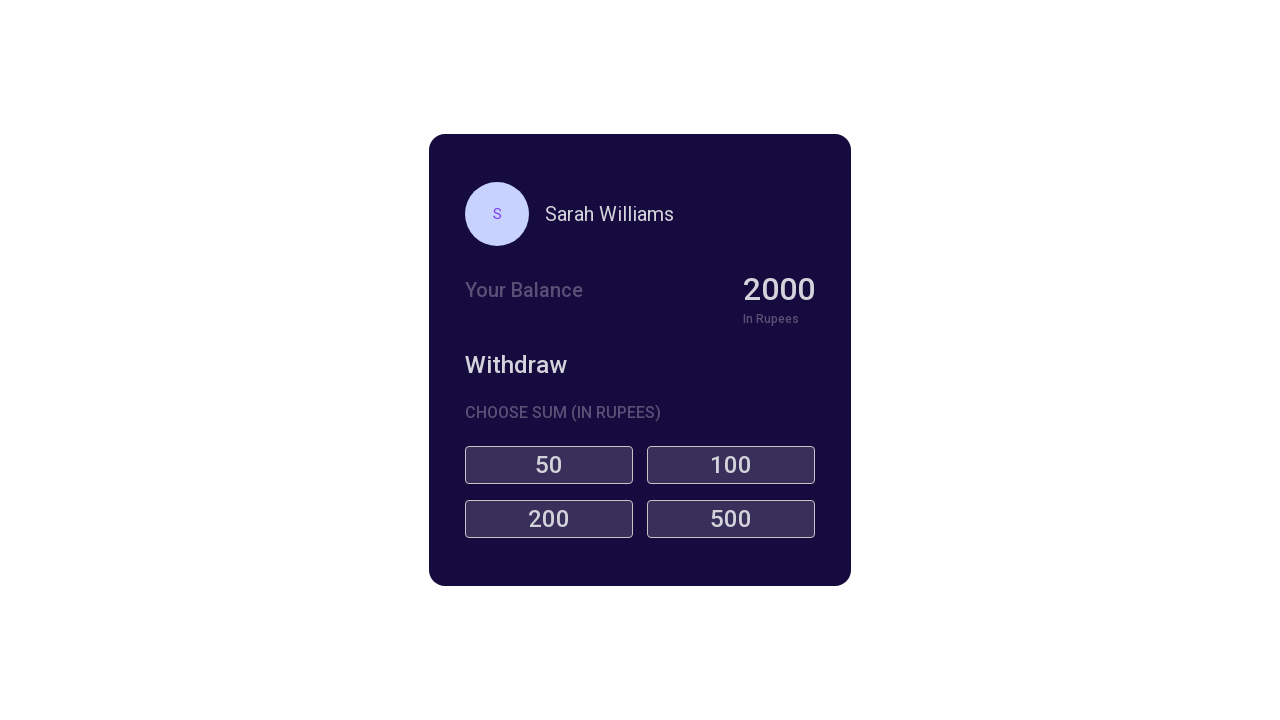

Located all denomination buttons
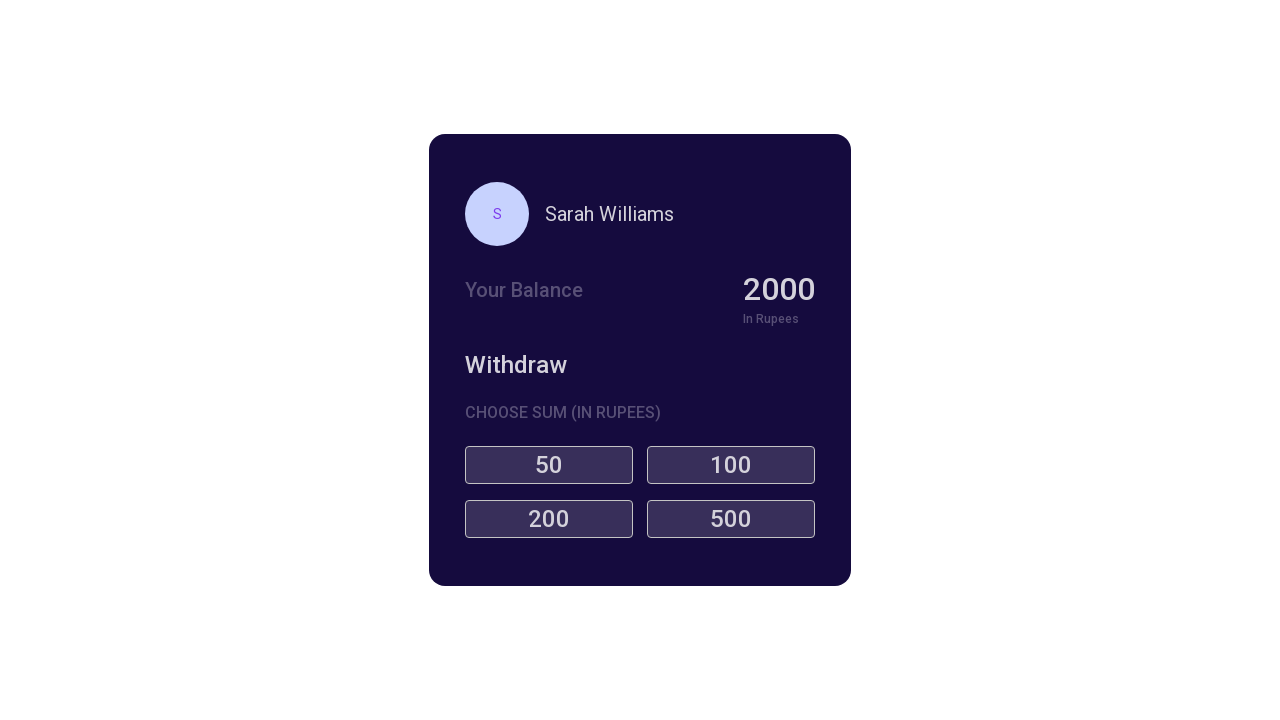

Retrieved denomination button value: 50
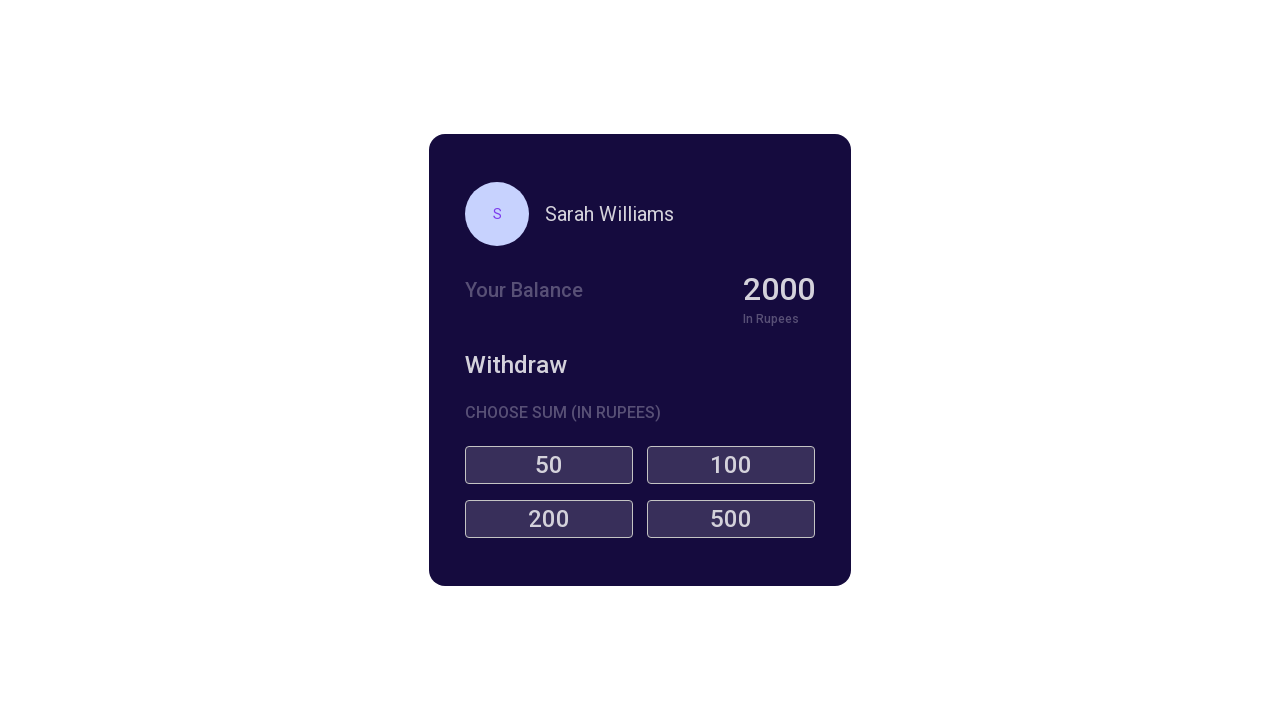

Clicked denomination button for amount 50 at (549, 465) on li.denomination-item > button >> nth=0
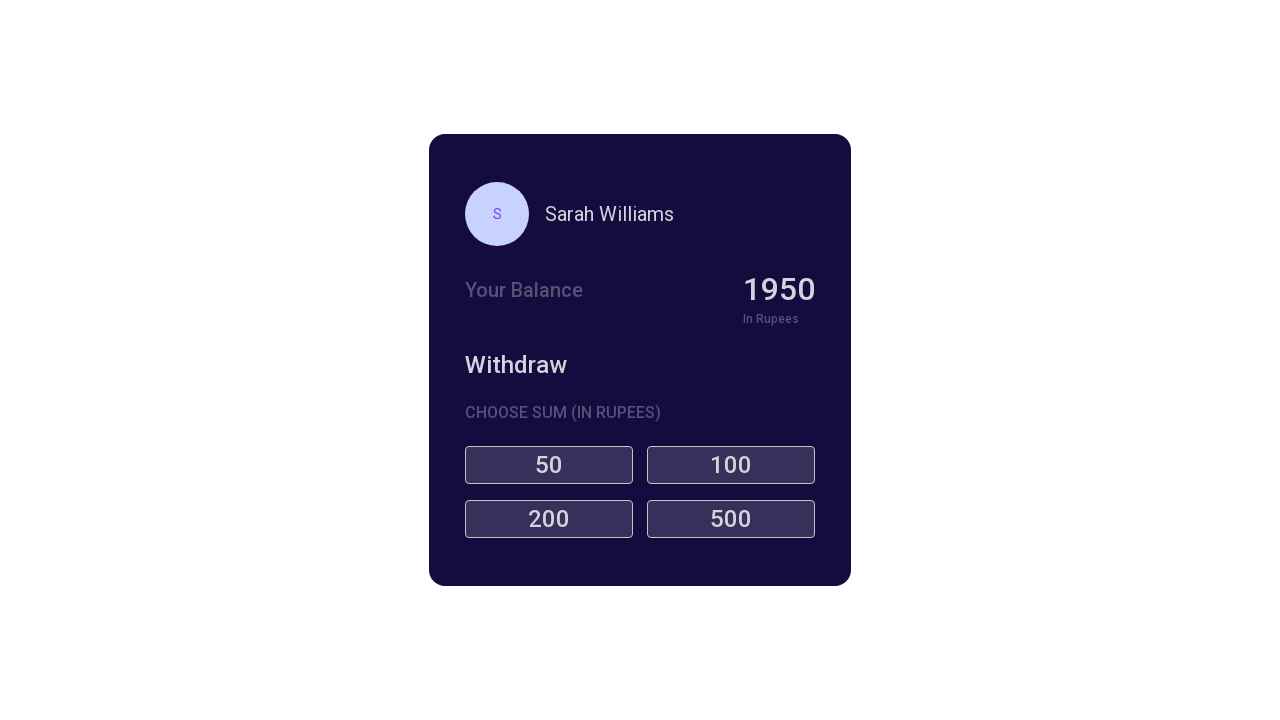

Calculated expected balance after withdrawal: 1950
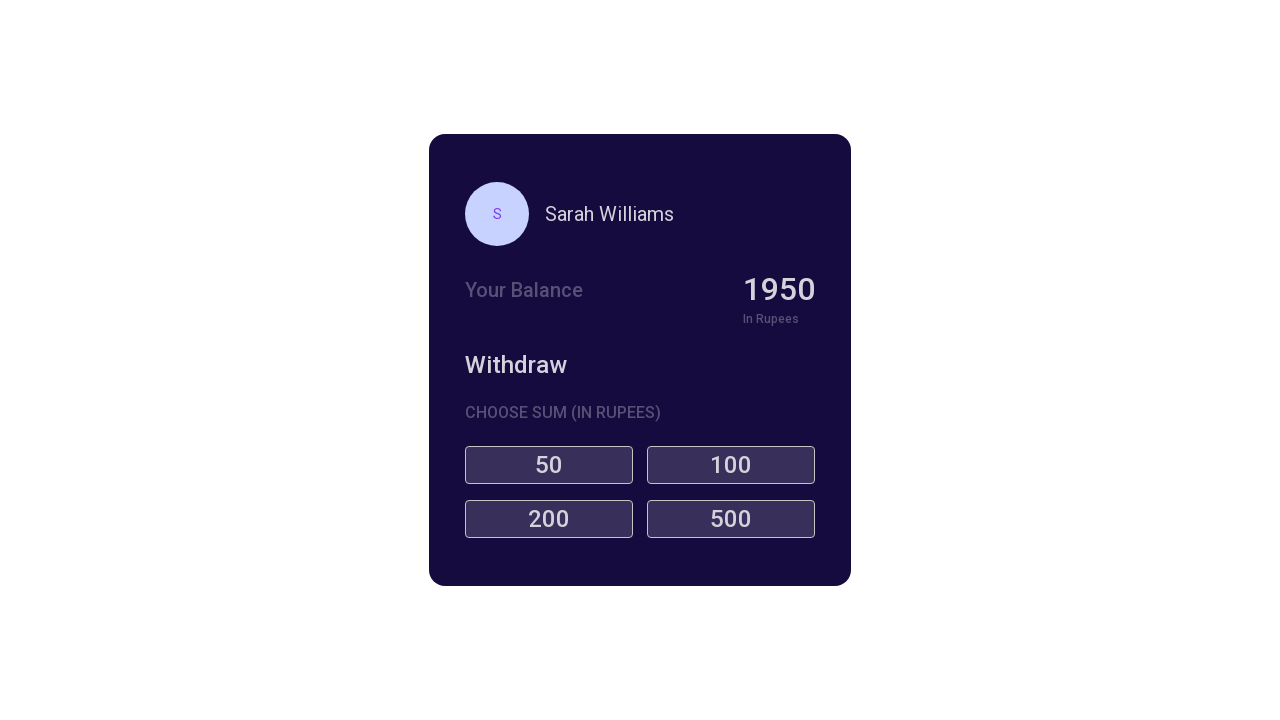

Retrieved updated balance: 1950
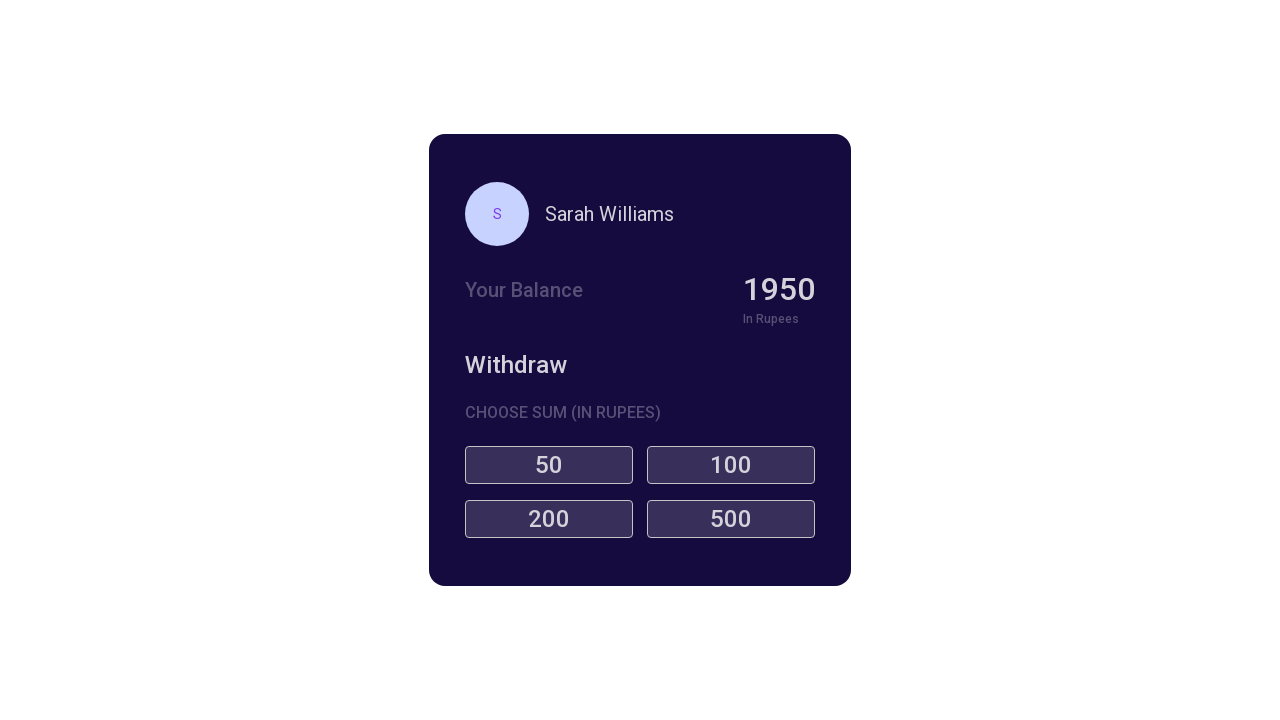

Verified balance updated correctly to 1950
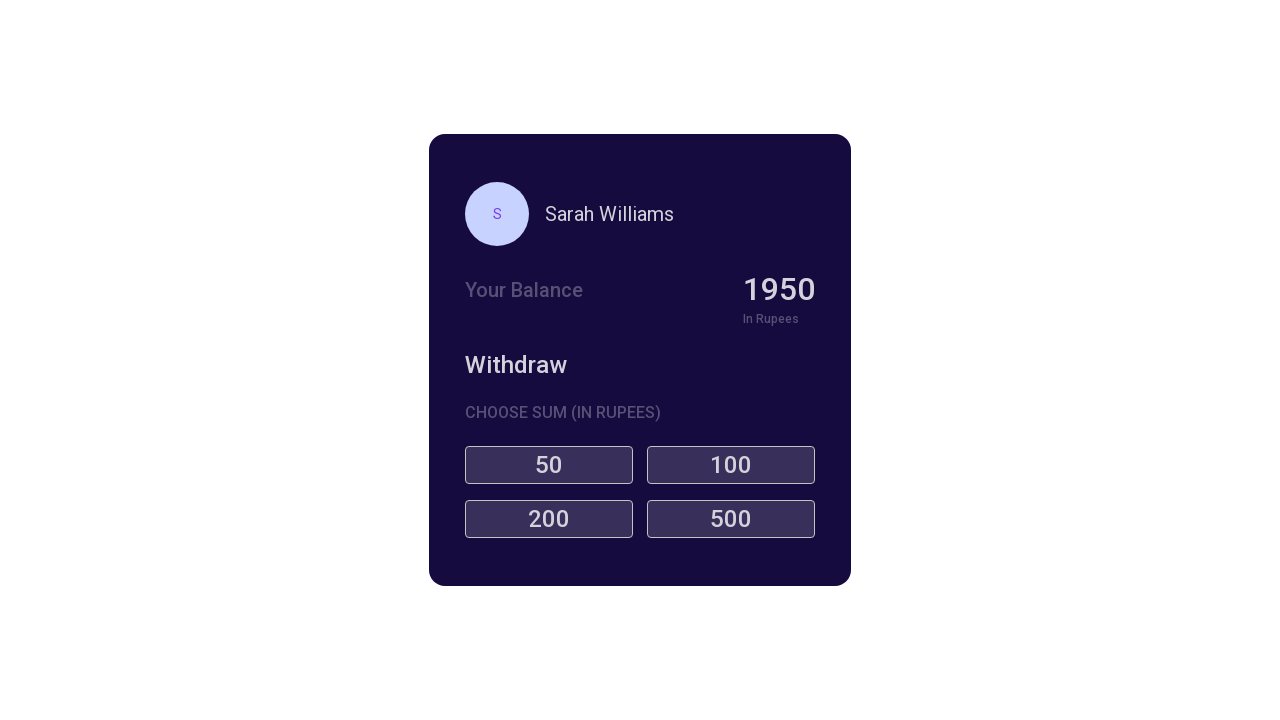

Waited 500ms before next denomination click
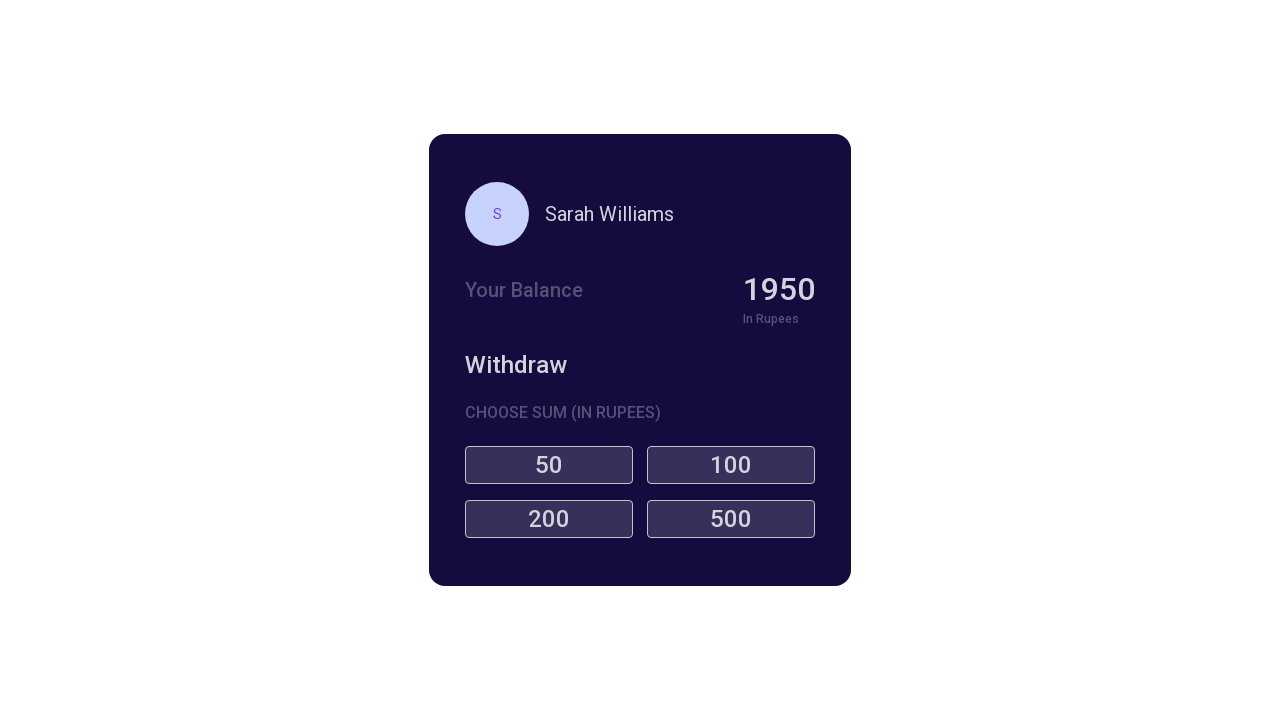

Retrieved denomination button value: 100
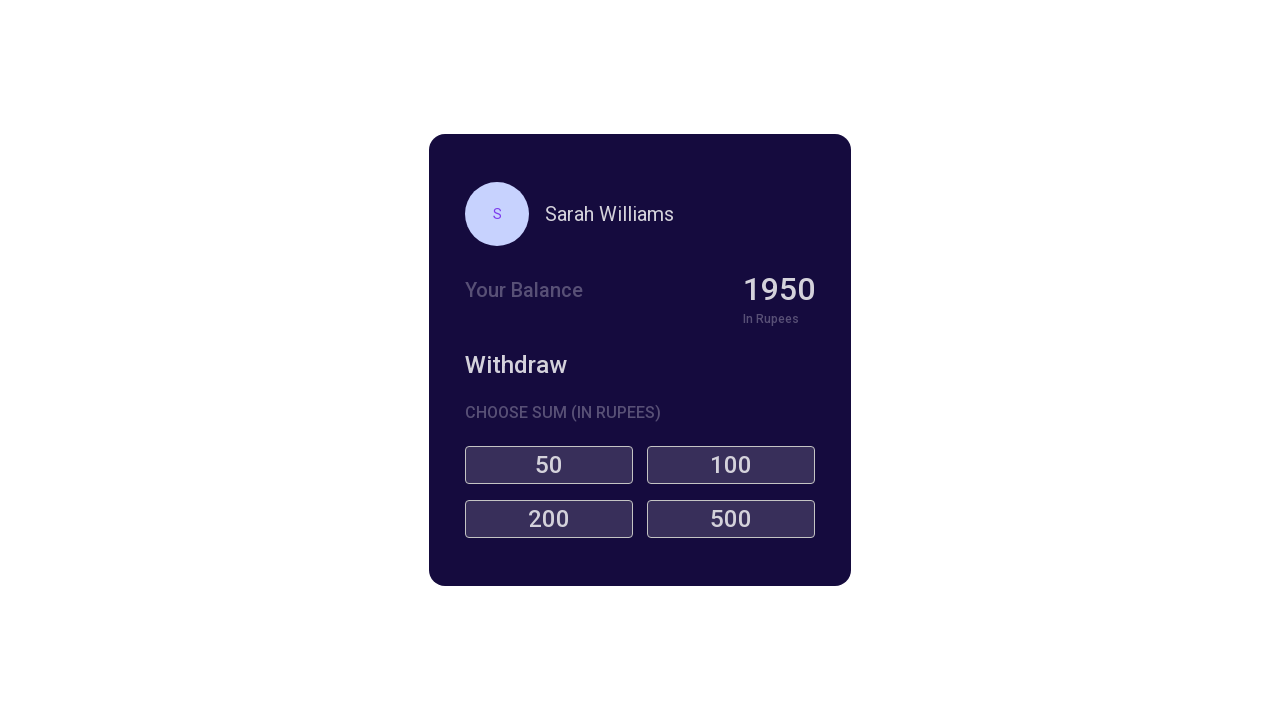

Clicked denomination button for amount 100 at (731, 465) on li.denomination-item > button >> nth=1
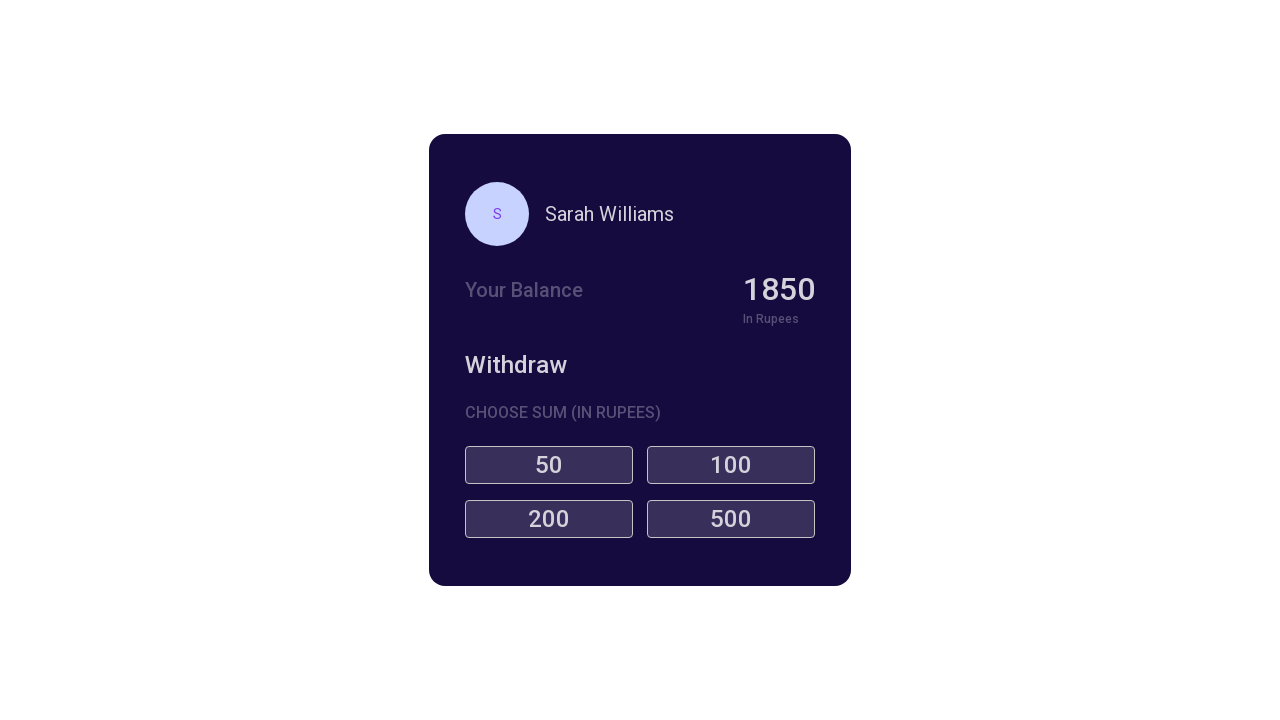

Calculated expected balance after withdrawal: 1850
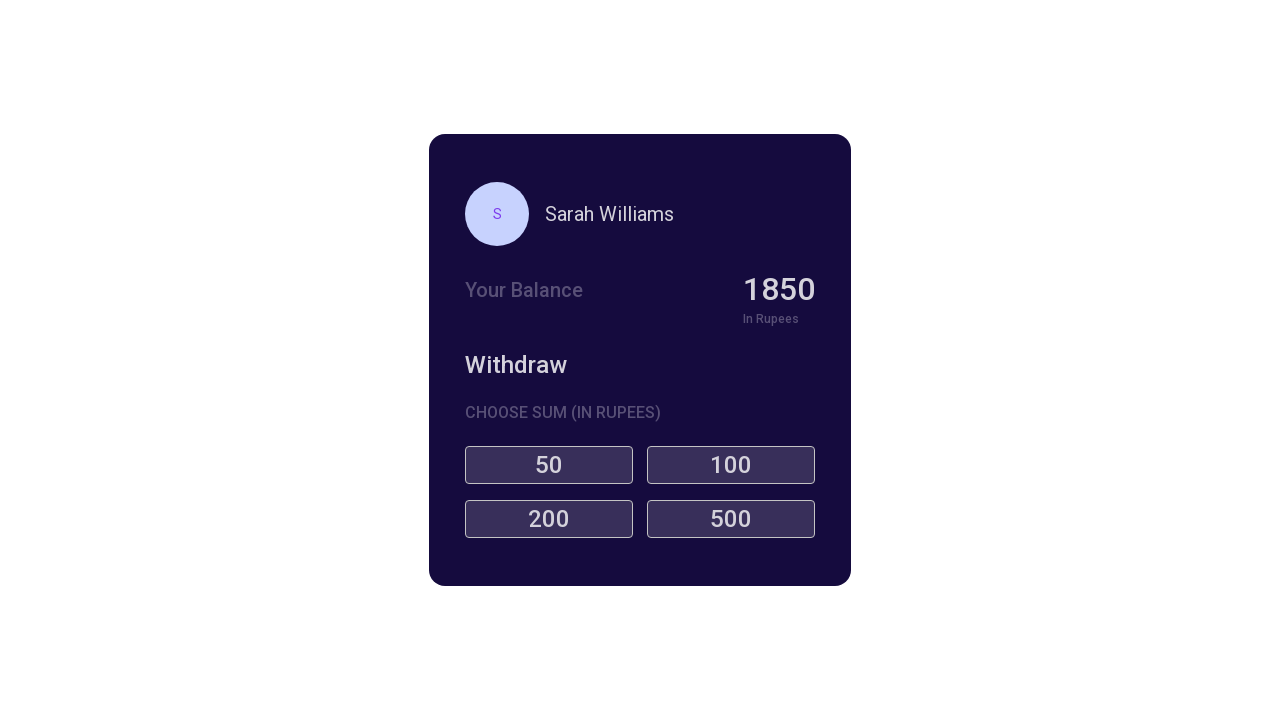

Retrieved updated balance: 1850
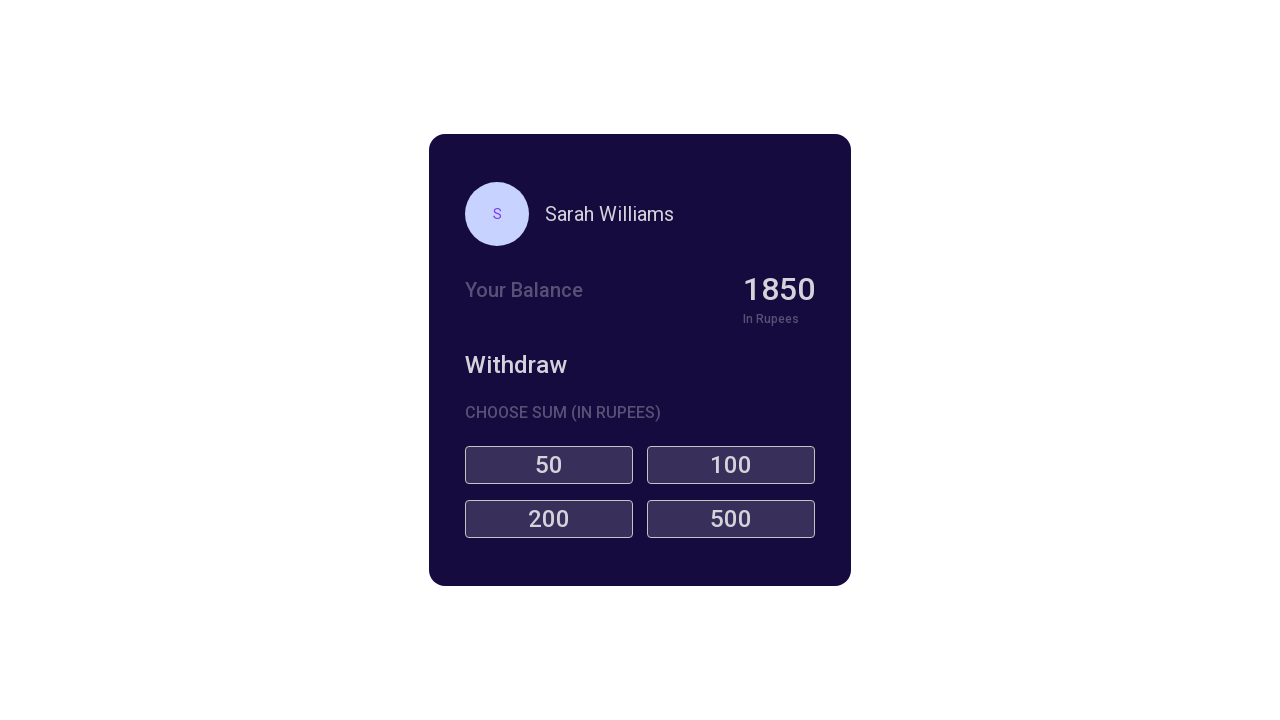

Verified balance updated correctly to 1850
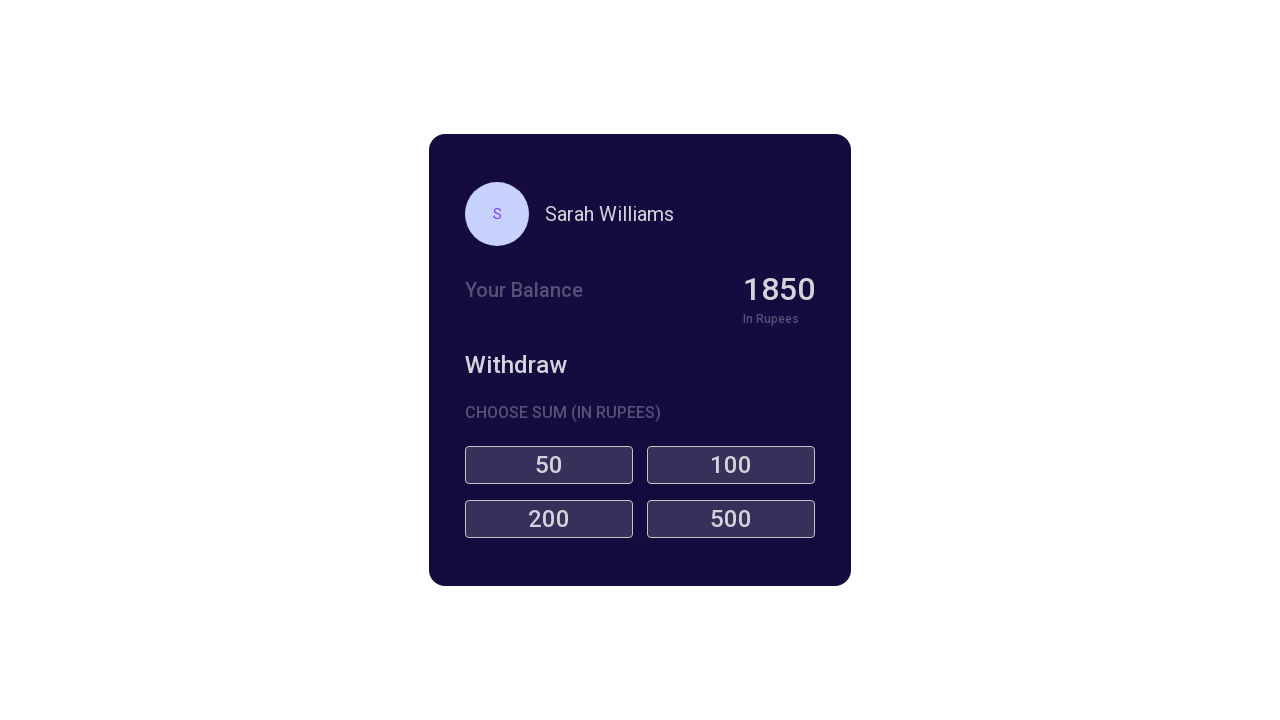

Waited 500ms before next denomination click
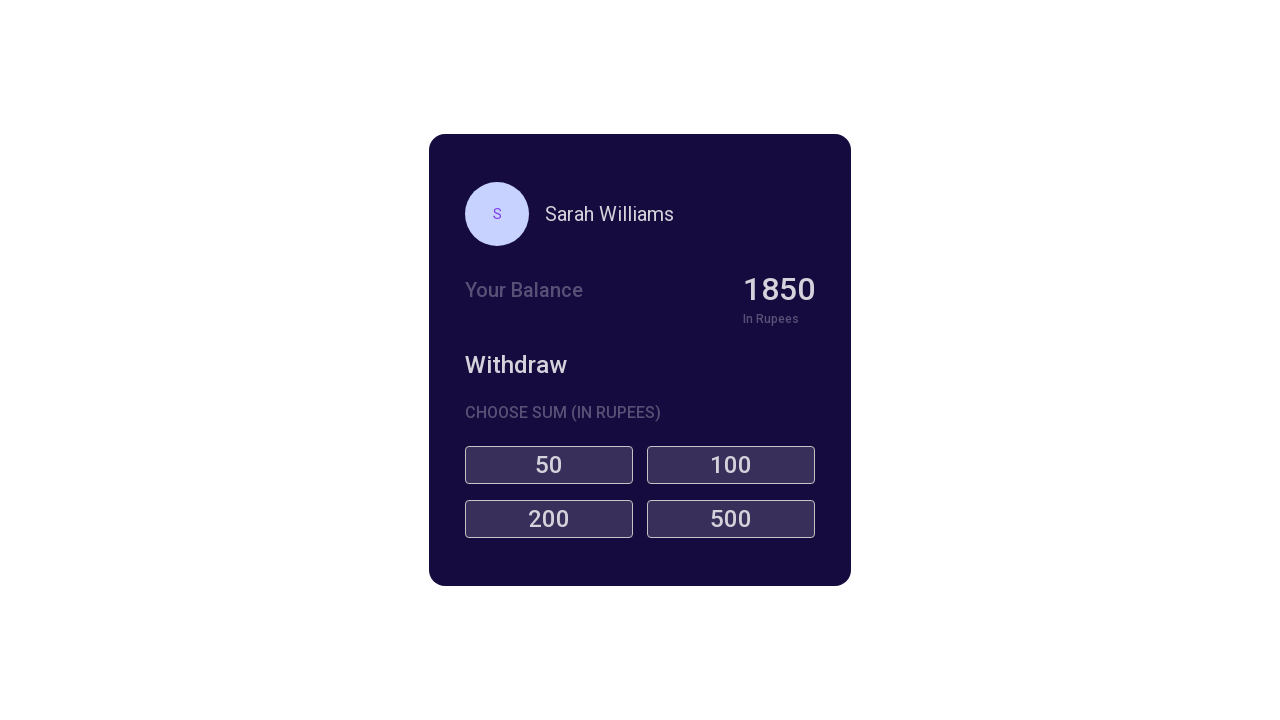

Retrieved denomination button value: 200
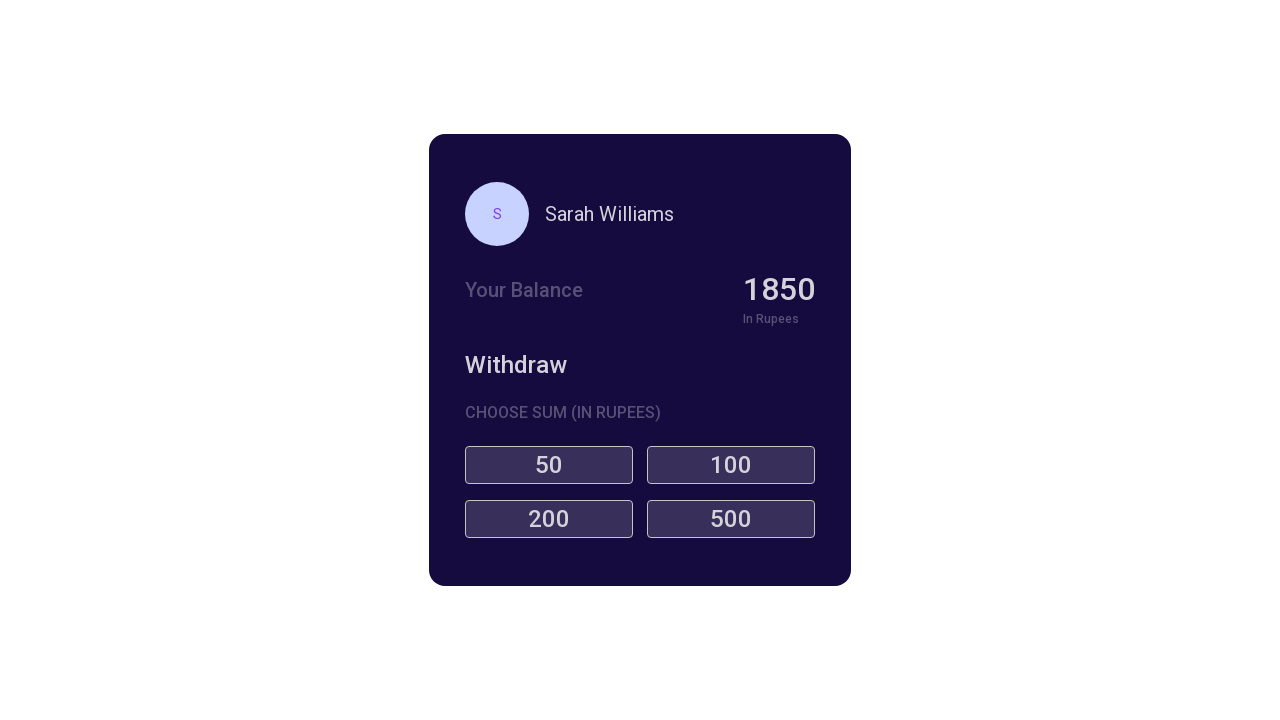

Clicked denomination button for amount 200 at (549, 519) on li.denomination-item > button >> nth=2
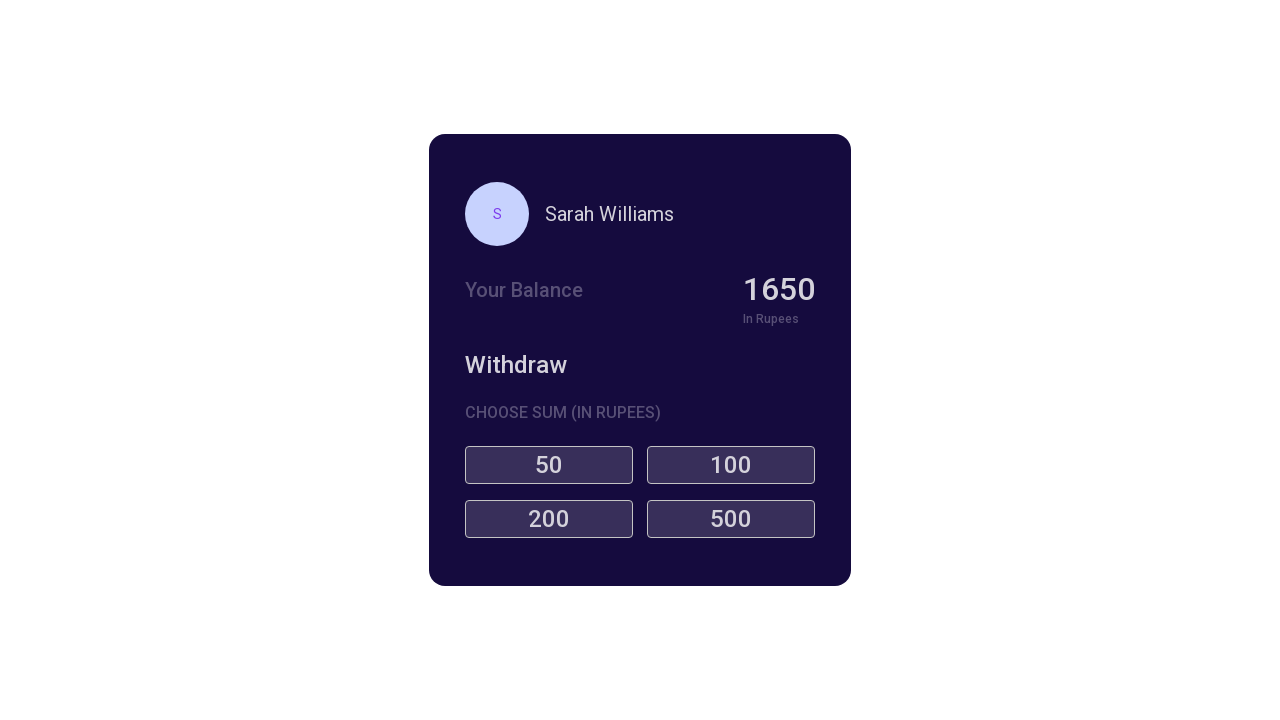

Calculated expected balance after withdrawal: 1650
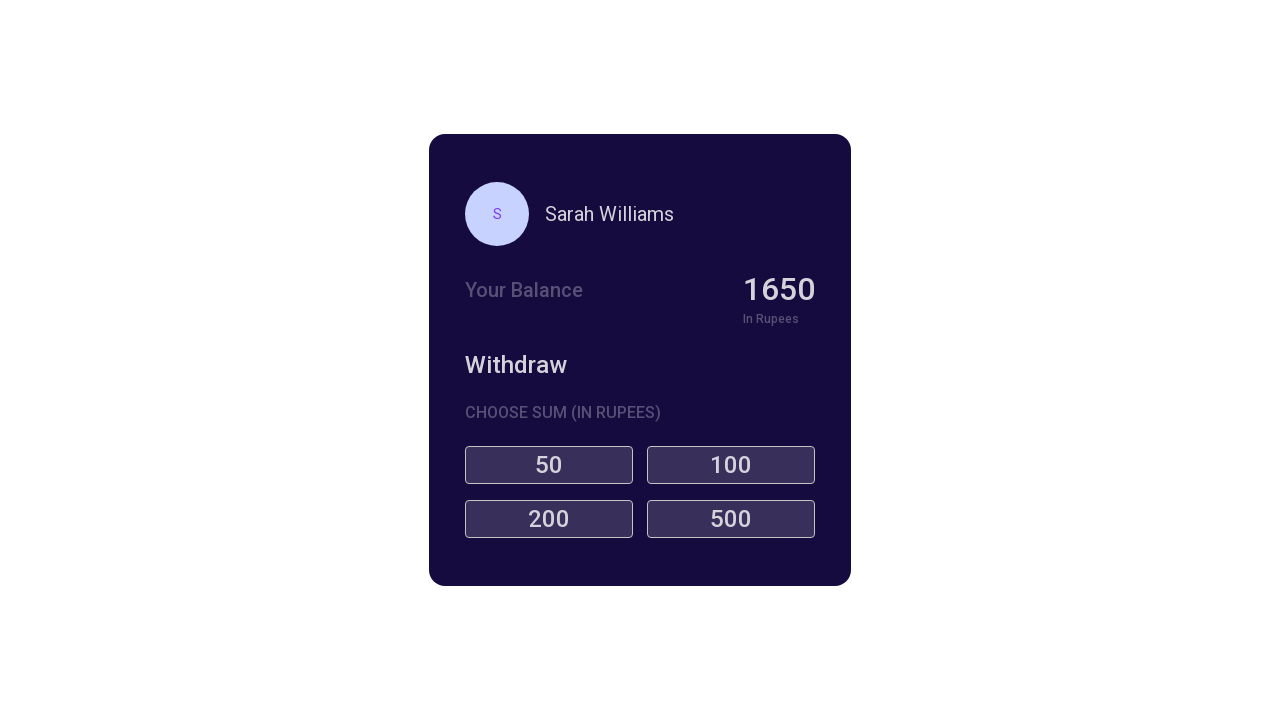

Retrieved updated balance: 1650
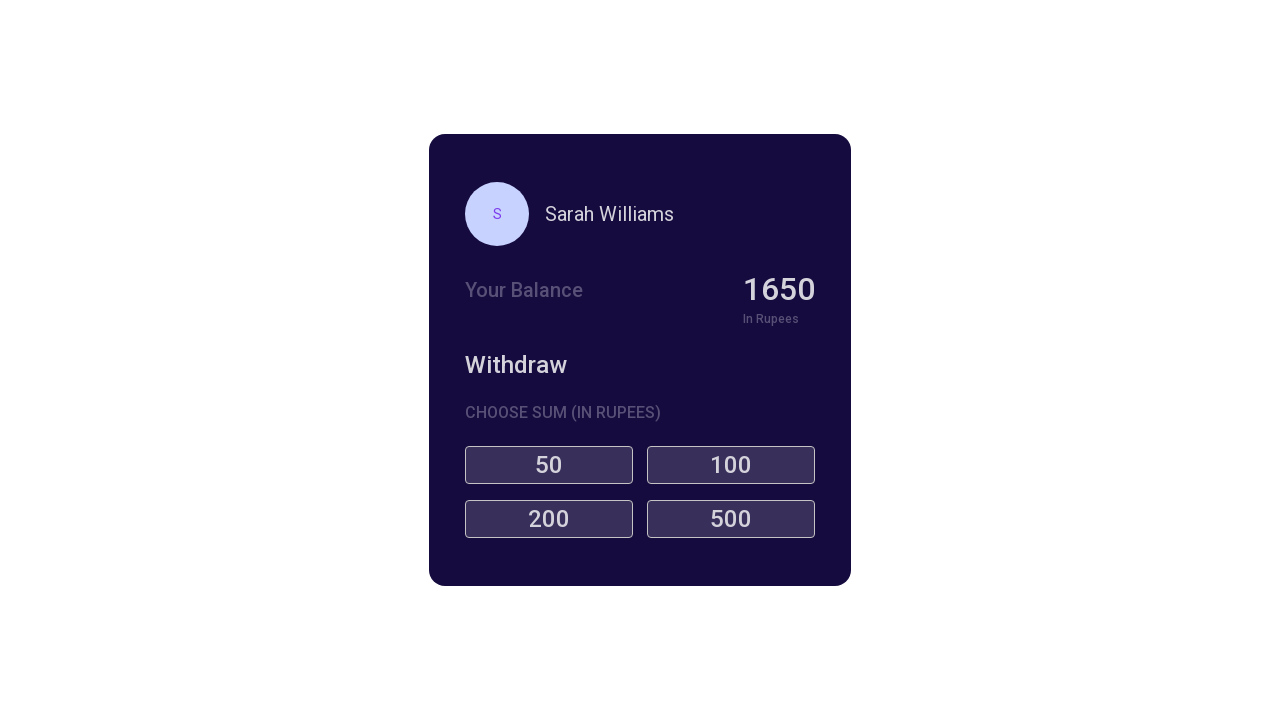

Verified balance updated correctly to 1650
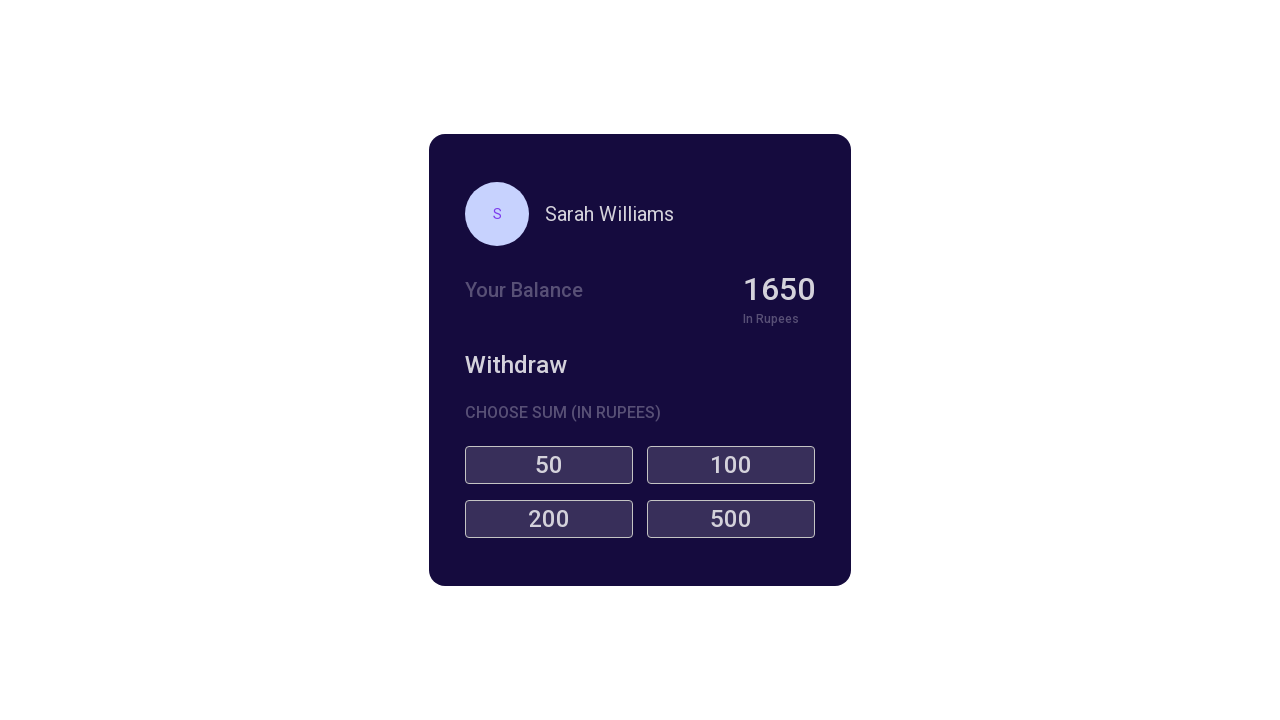

Waited 500ms before next denomination click
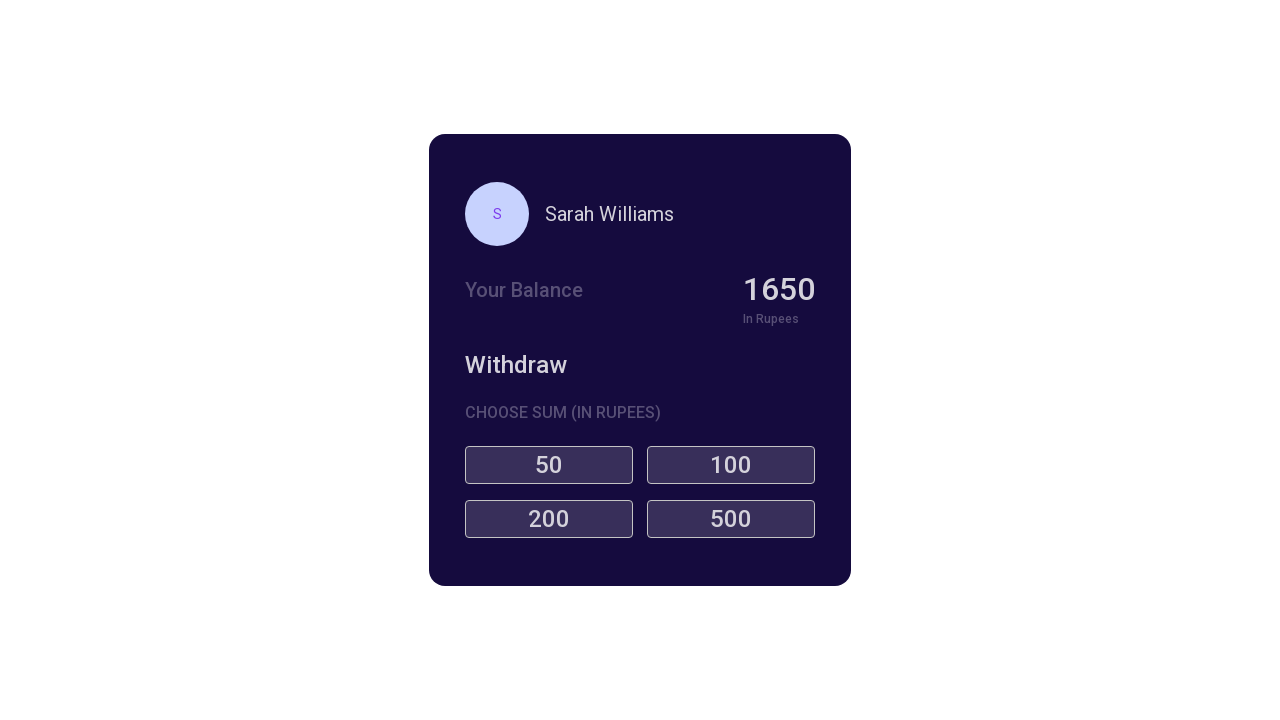

Retrieved denomination button value: 500
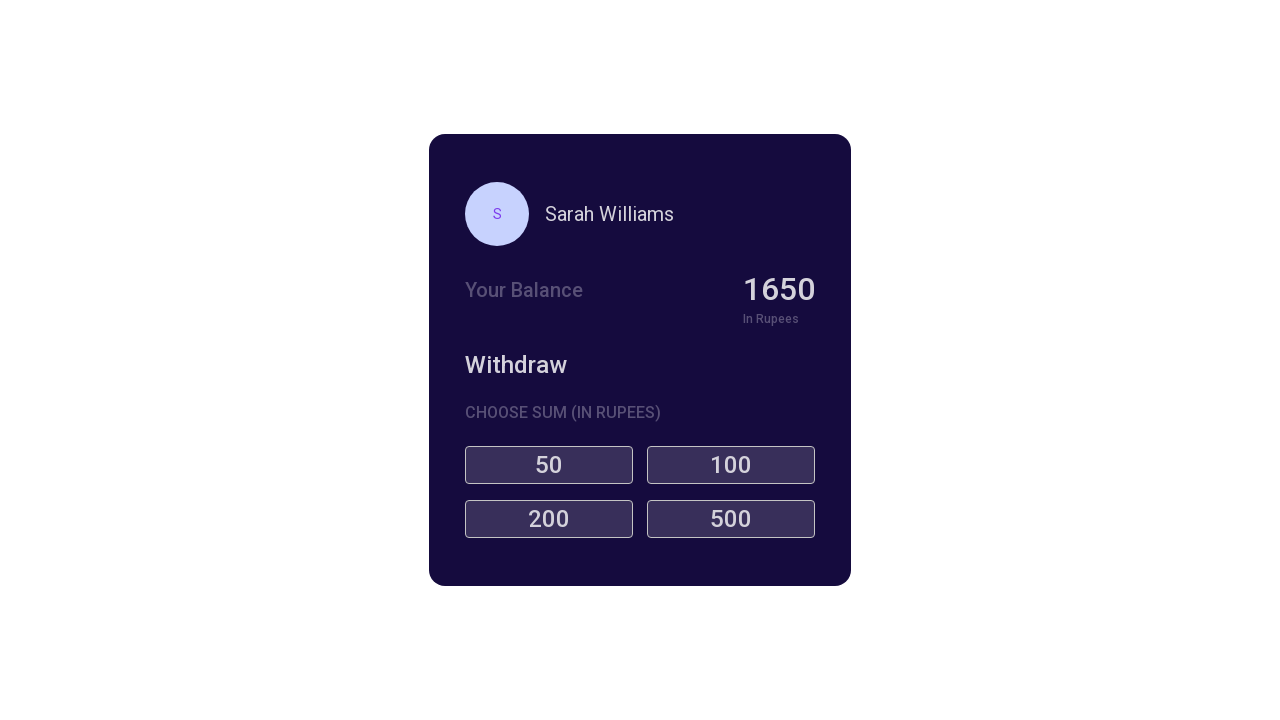

Clicked denomination button for amount 500 at (731, 519) on li.denomination-item > button >> nth=3
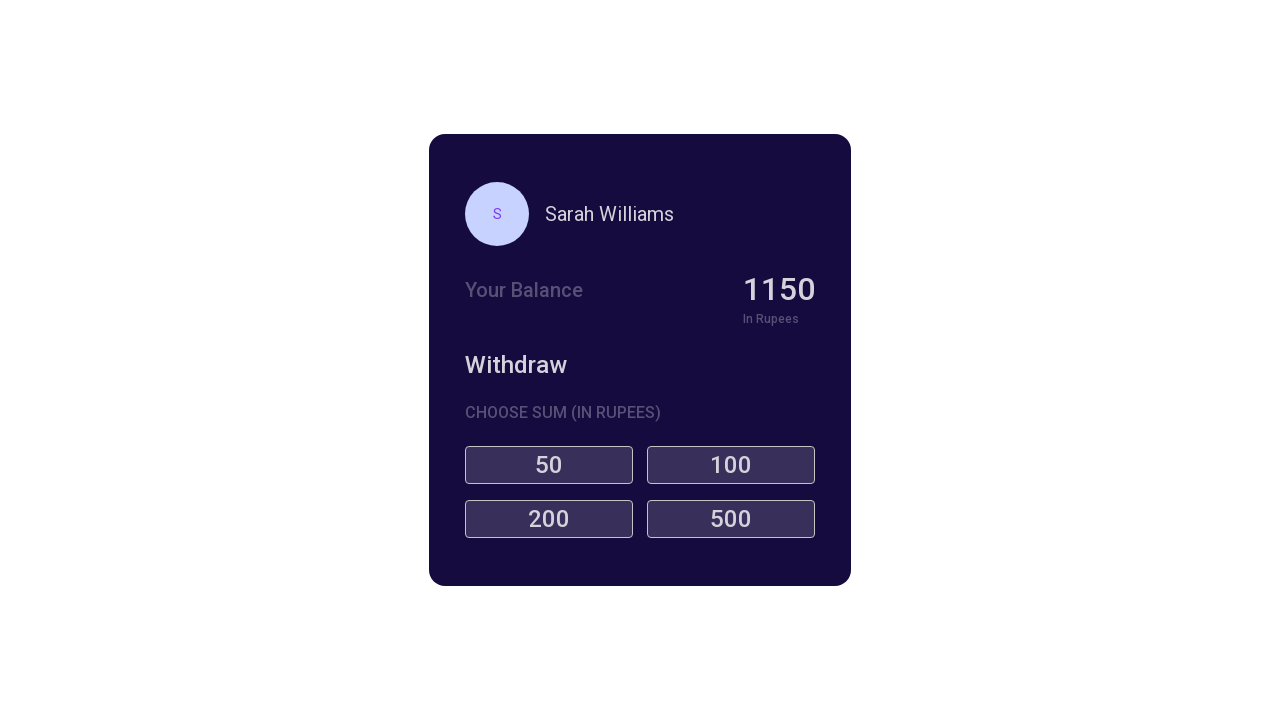

Calculated expected balance after withdrawal: 1150
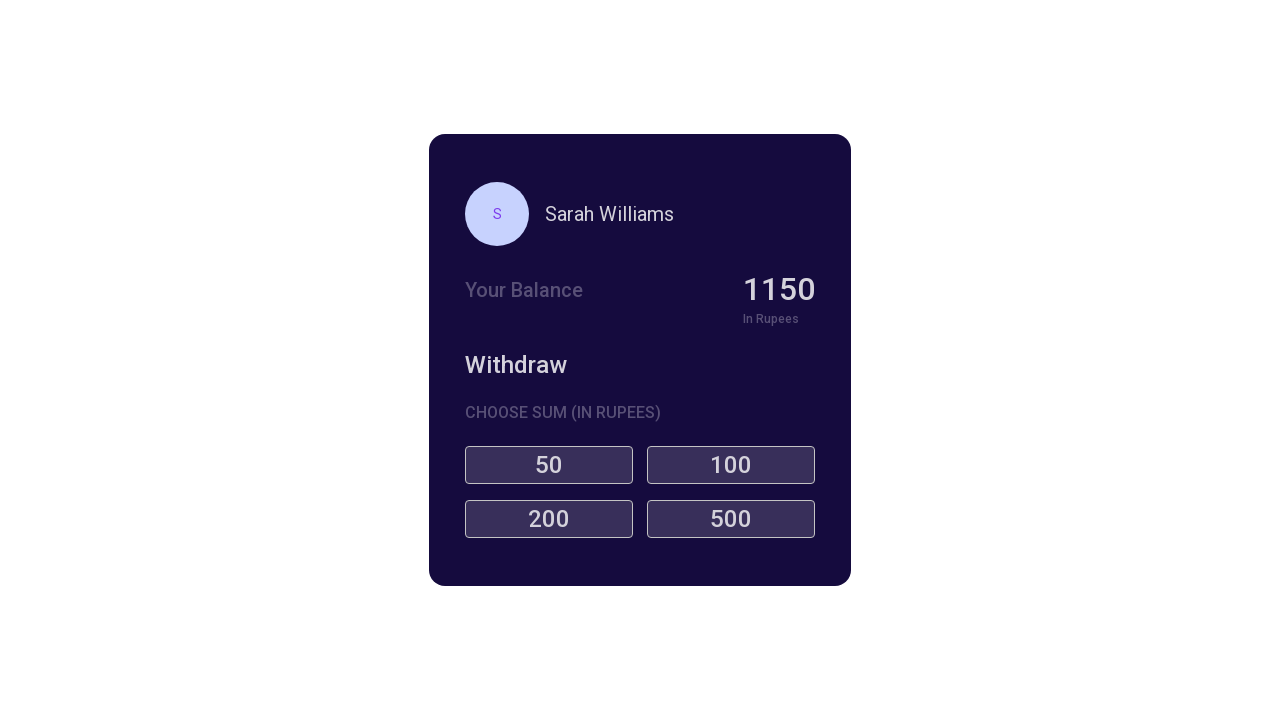

Retrieved updated balance: 1150
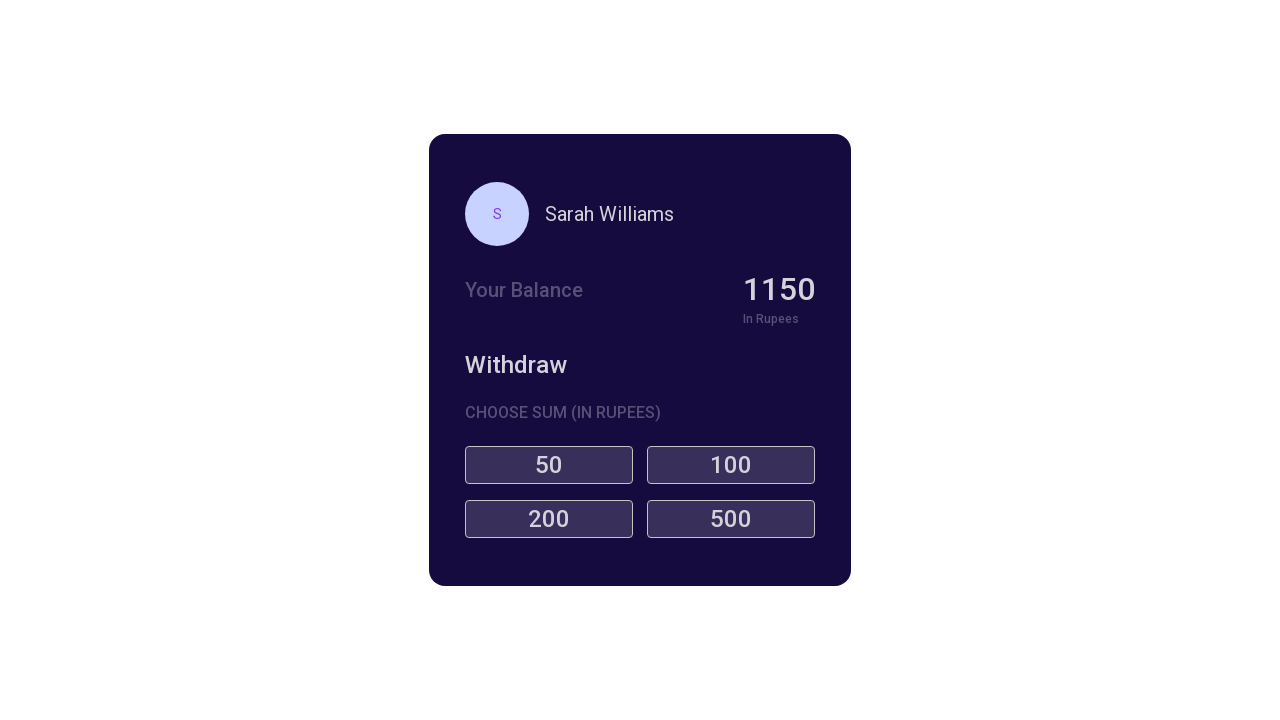

Verified balance updated correctly to 1150
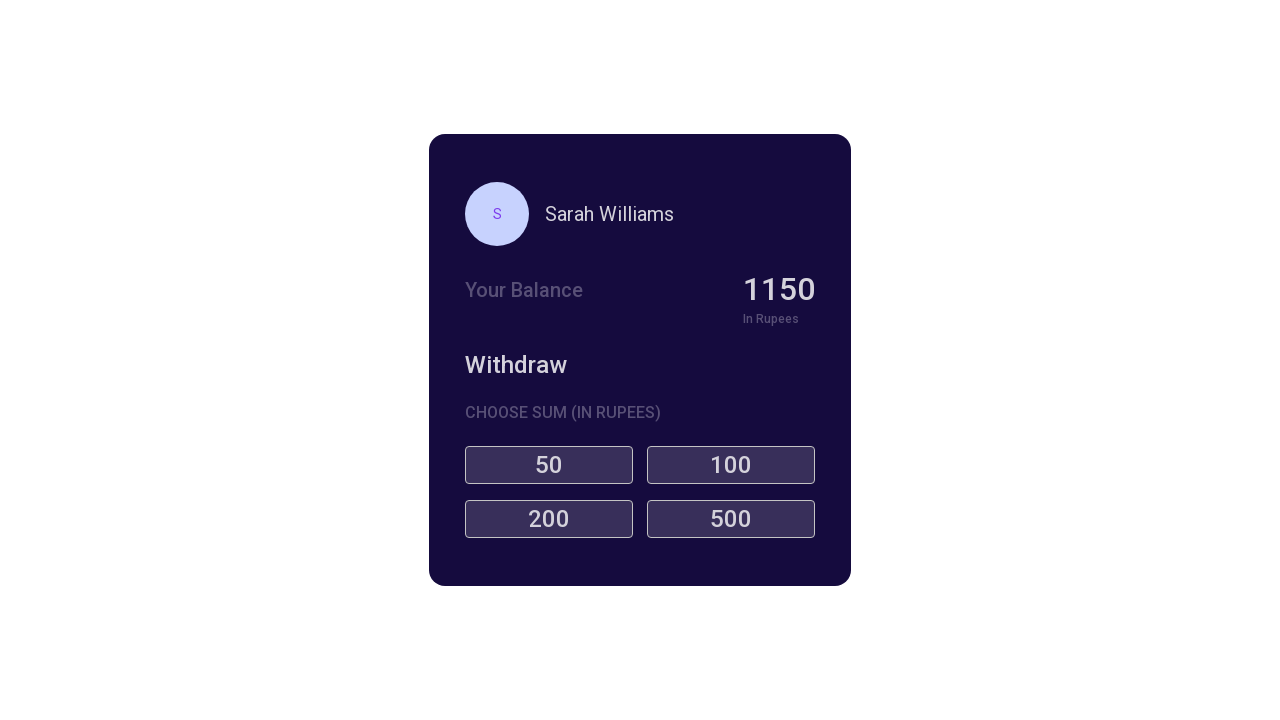

Waited 500ms before next denomination click
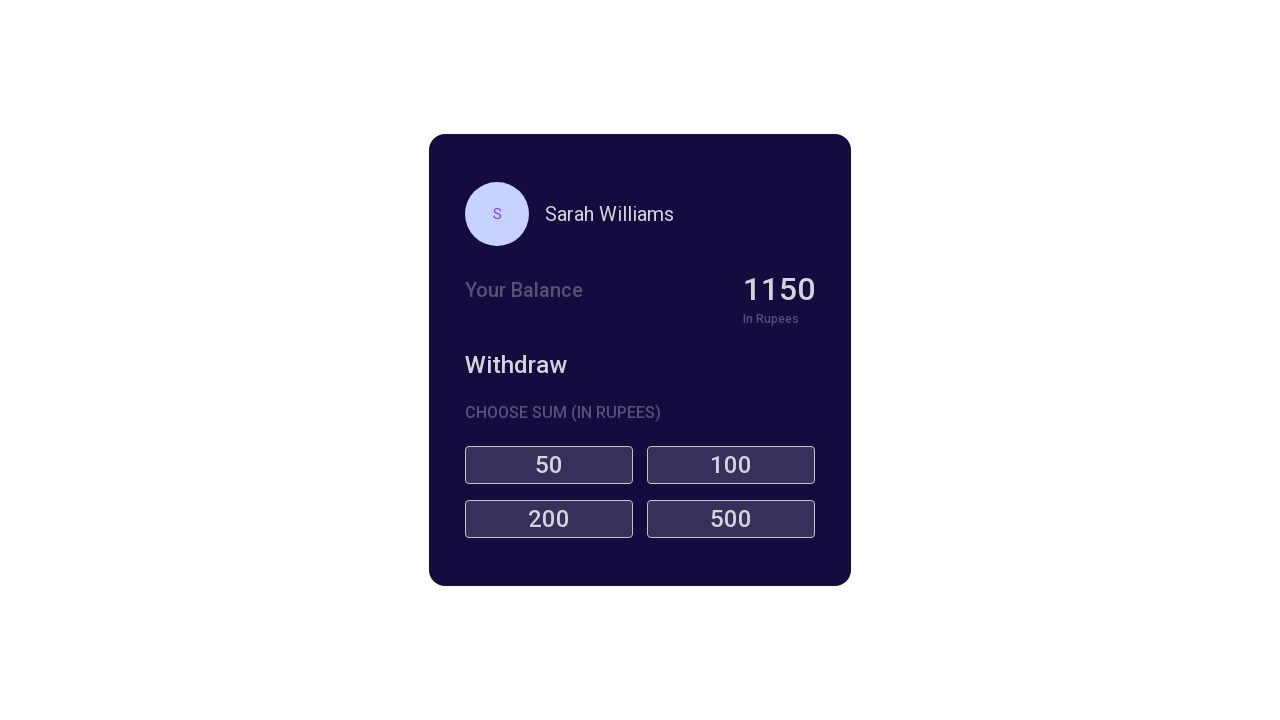

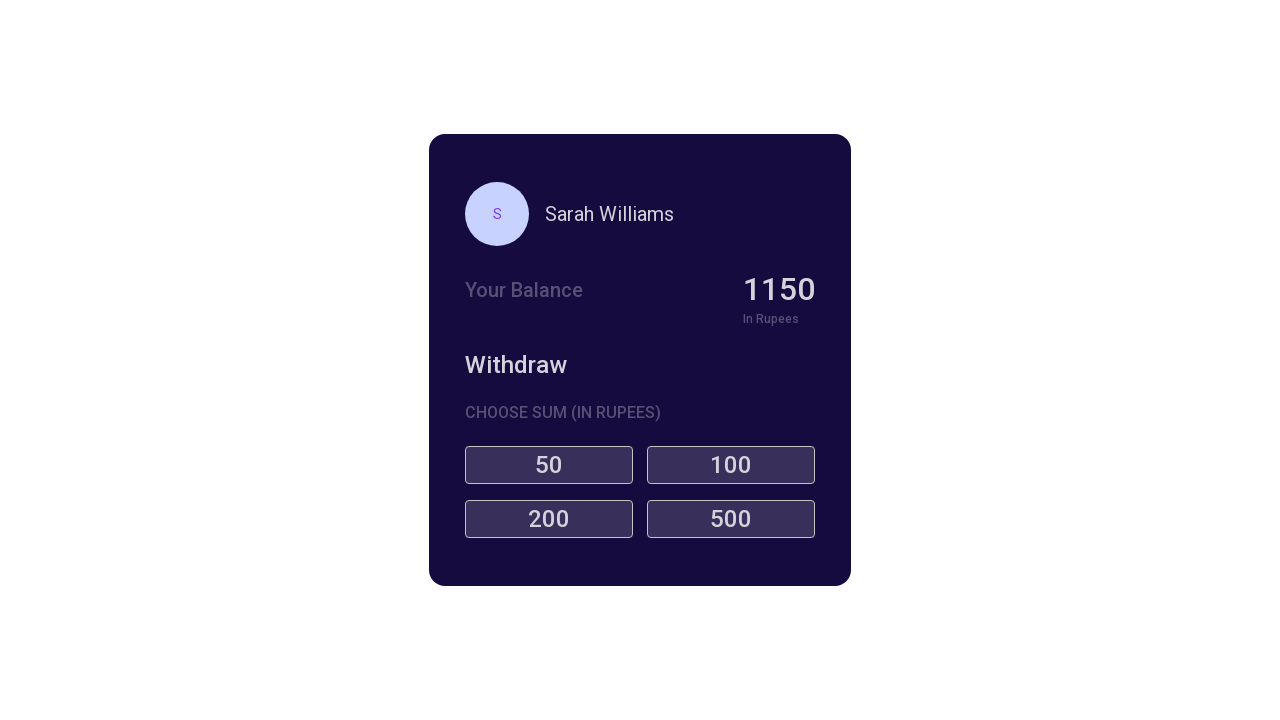